Tests dynamic checkbox control by checking its initial state and toggling it

Starting URL: https://training-support.net/webelements/dynamic-controls

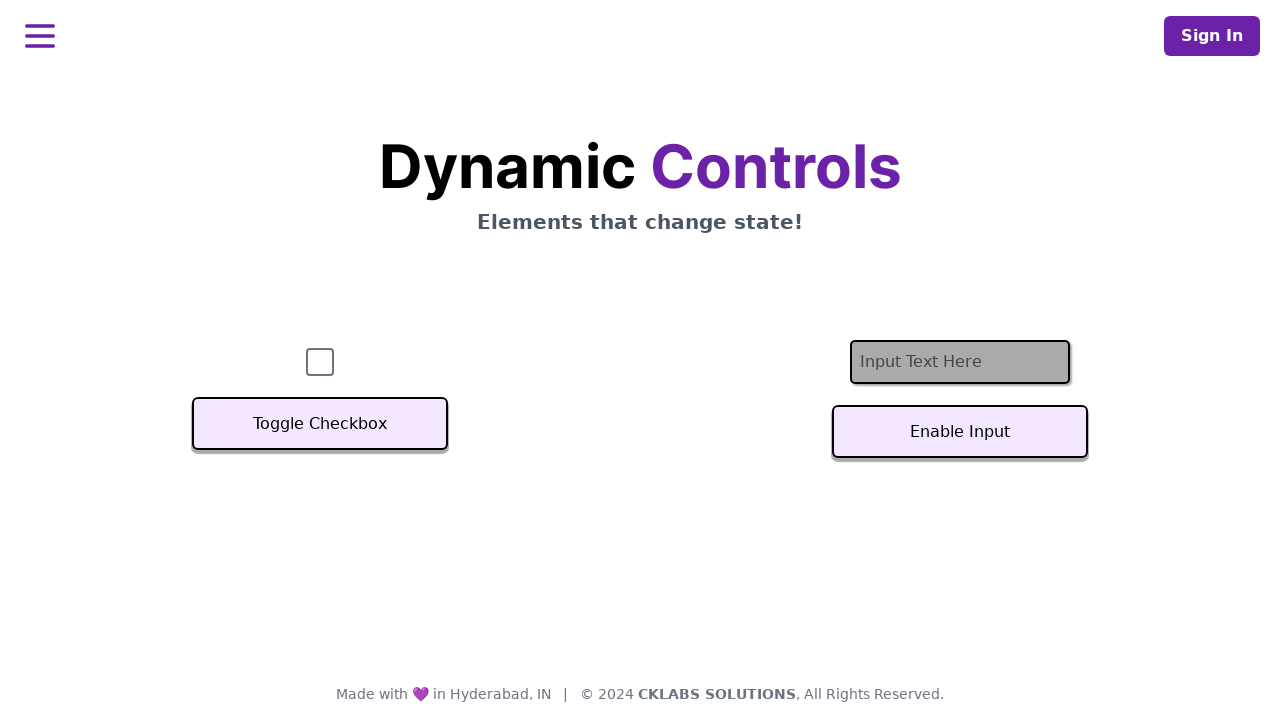

Clicked the dynamic checkbox to toggle its state at (320, 362) on #checkbox
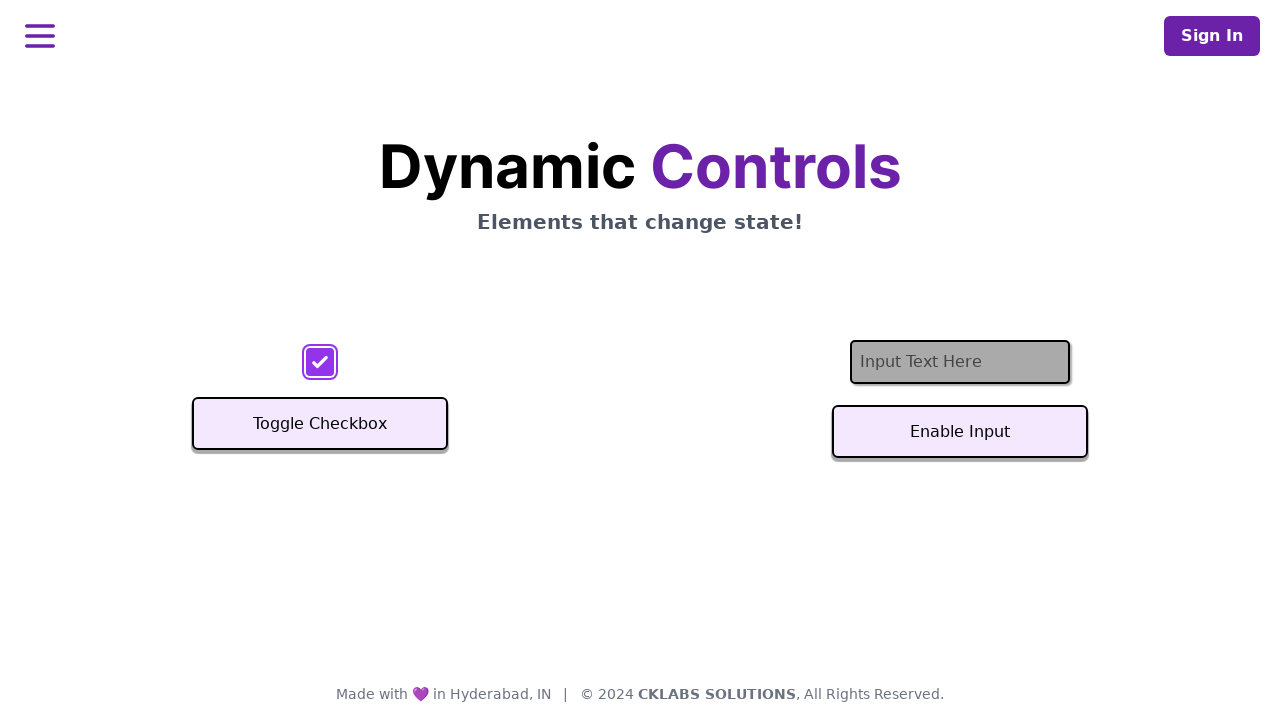

Located the checkbox element
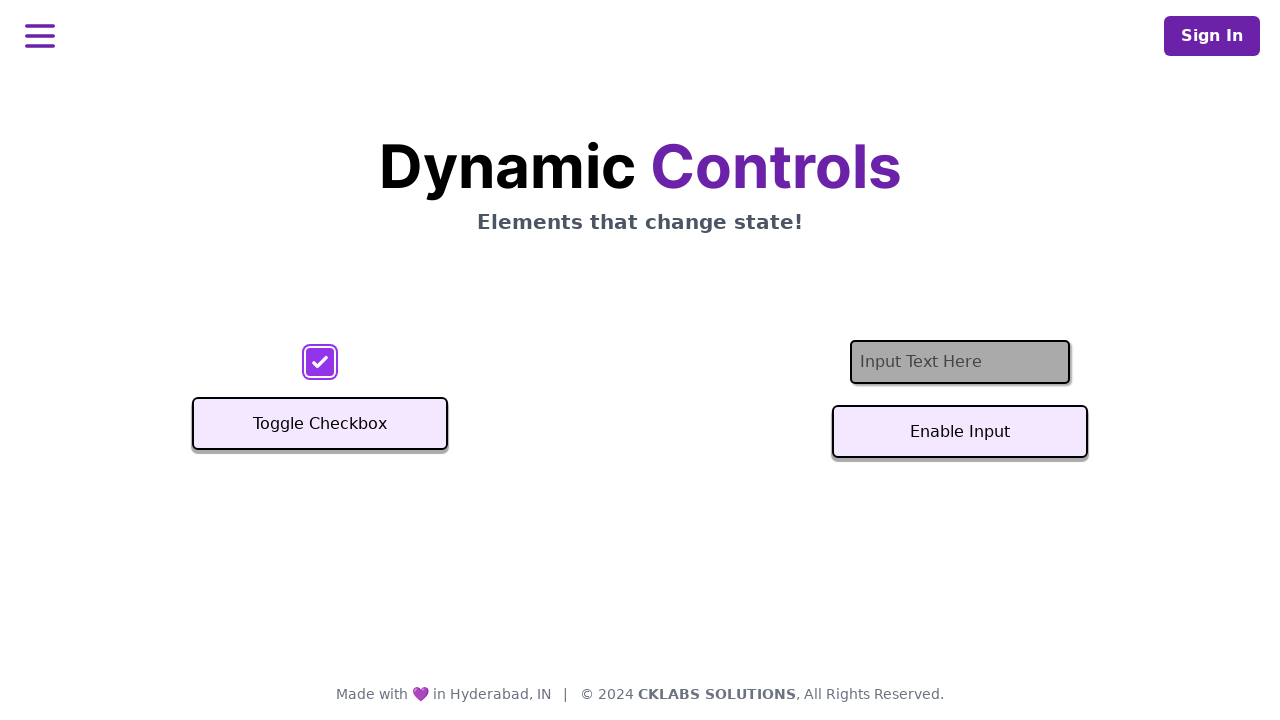

Verified checkbox state after toggle: True
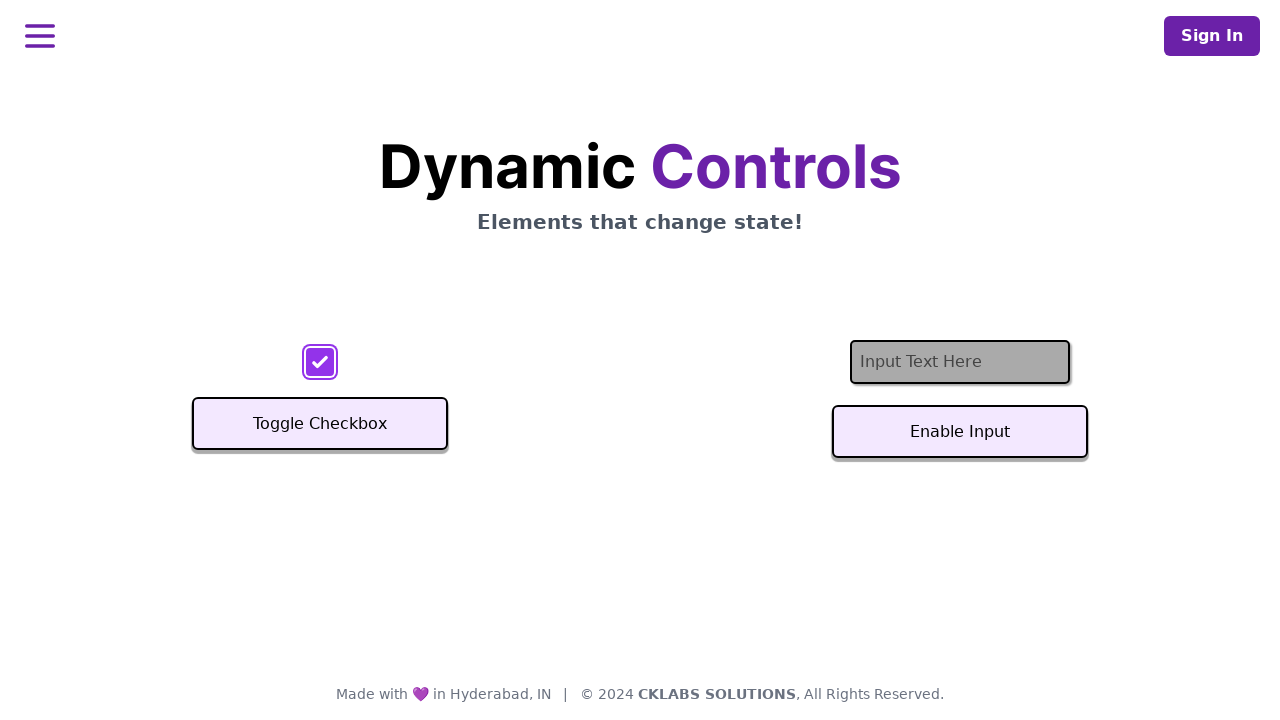

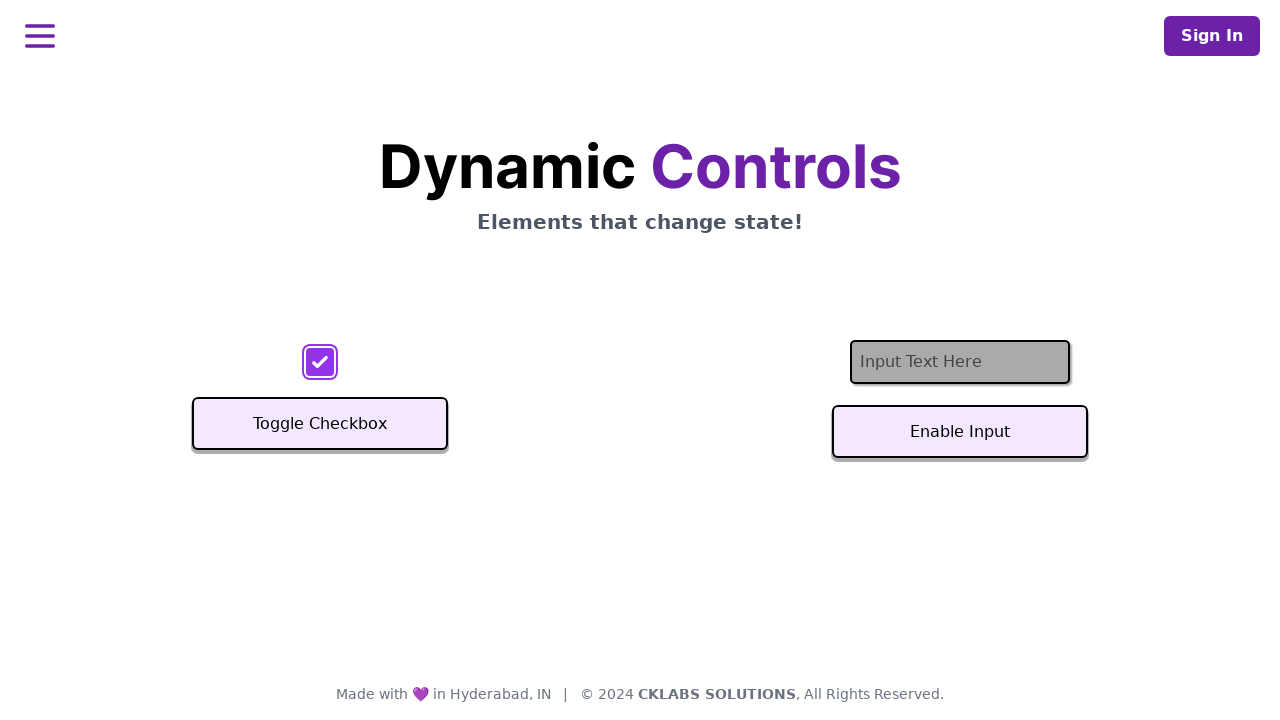